Tests code copy buttons functionality by clicking copy buttons and verifying clipboard contents are correct

Starting URL: https://docs.etherlink.com/get-started/network-information

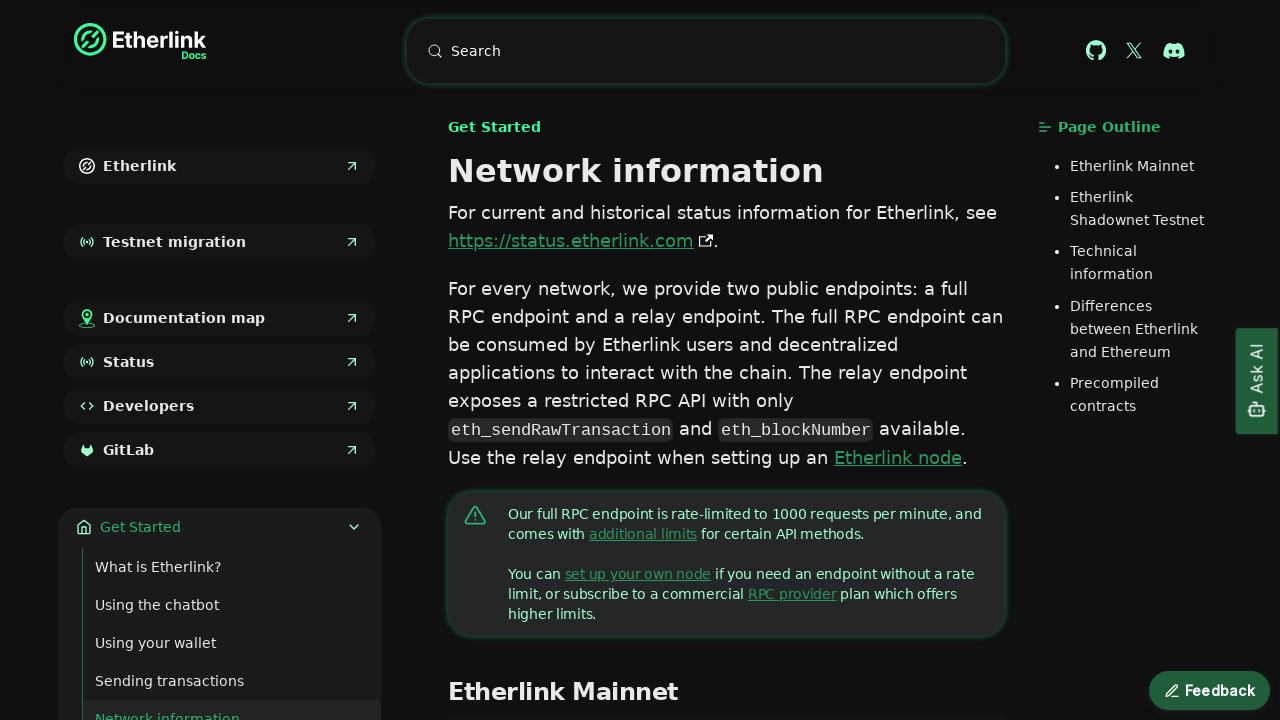

Granted clipboard-read permission to context
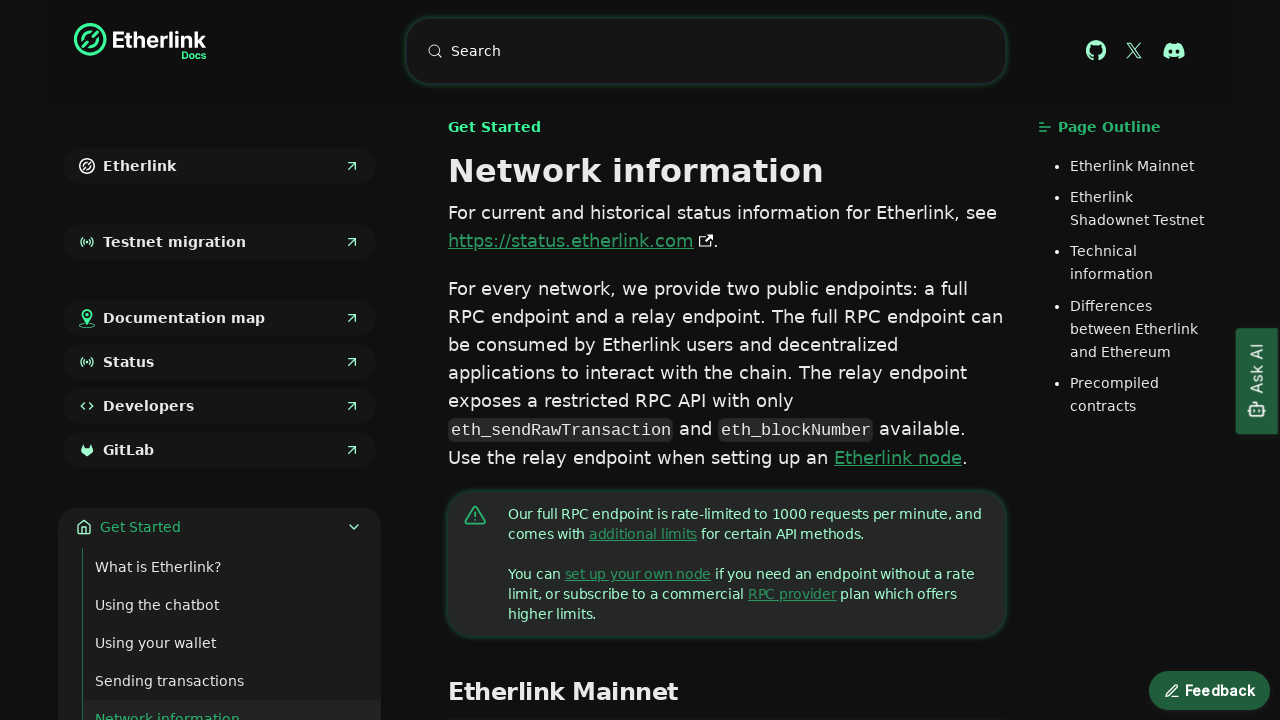

Clicked copy button for mainnet address at (768, 361) on xpath=//a[@href="https://tzkt.io/sr1Ghq66tYK9y3r8CC1Tf8i8m5nxh8nTvZEf"]/followin
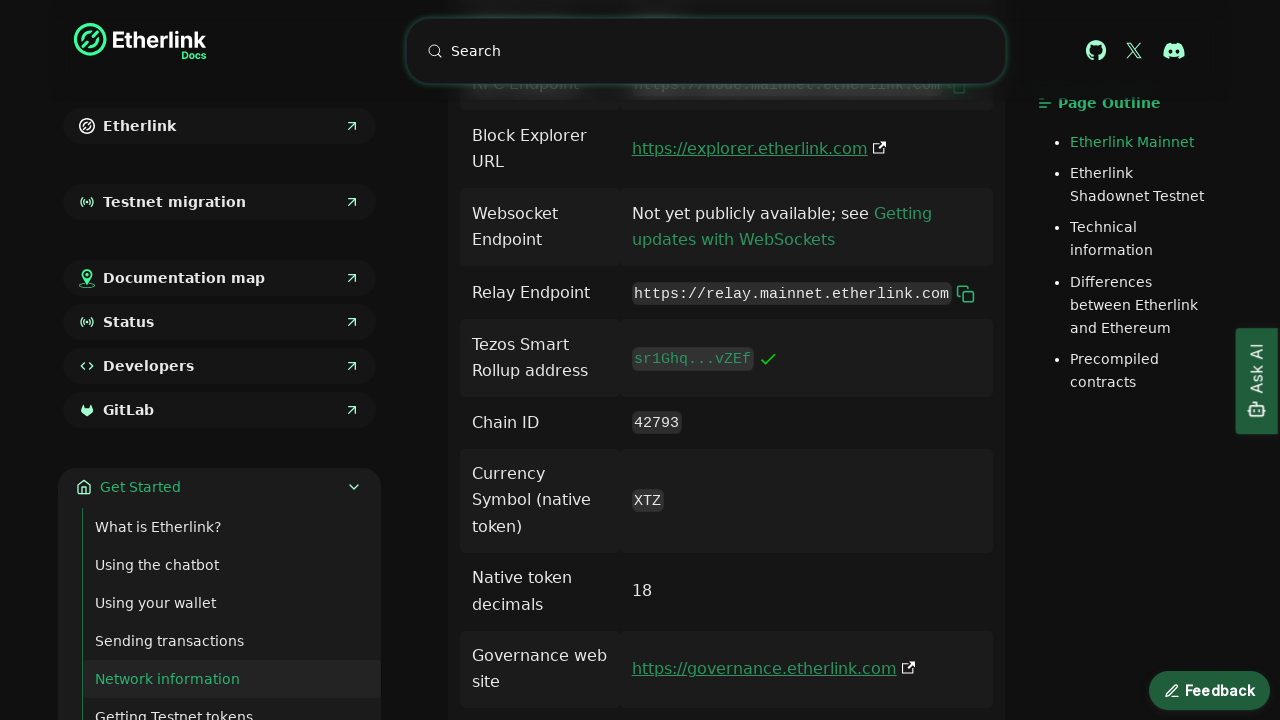

Retrieved clipboard content after mainnet address copy
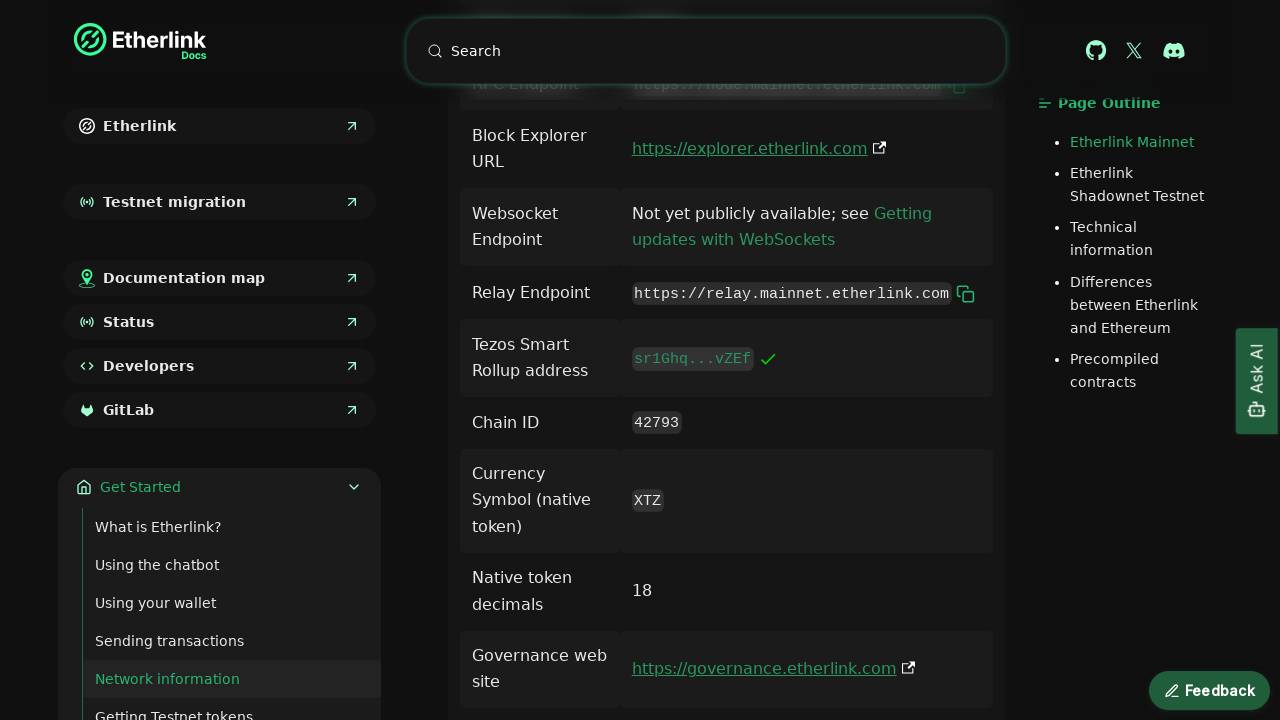

Verified mainnet address copied correctly to clipboard
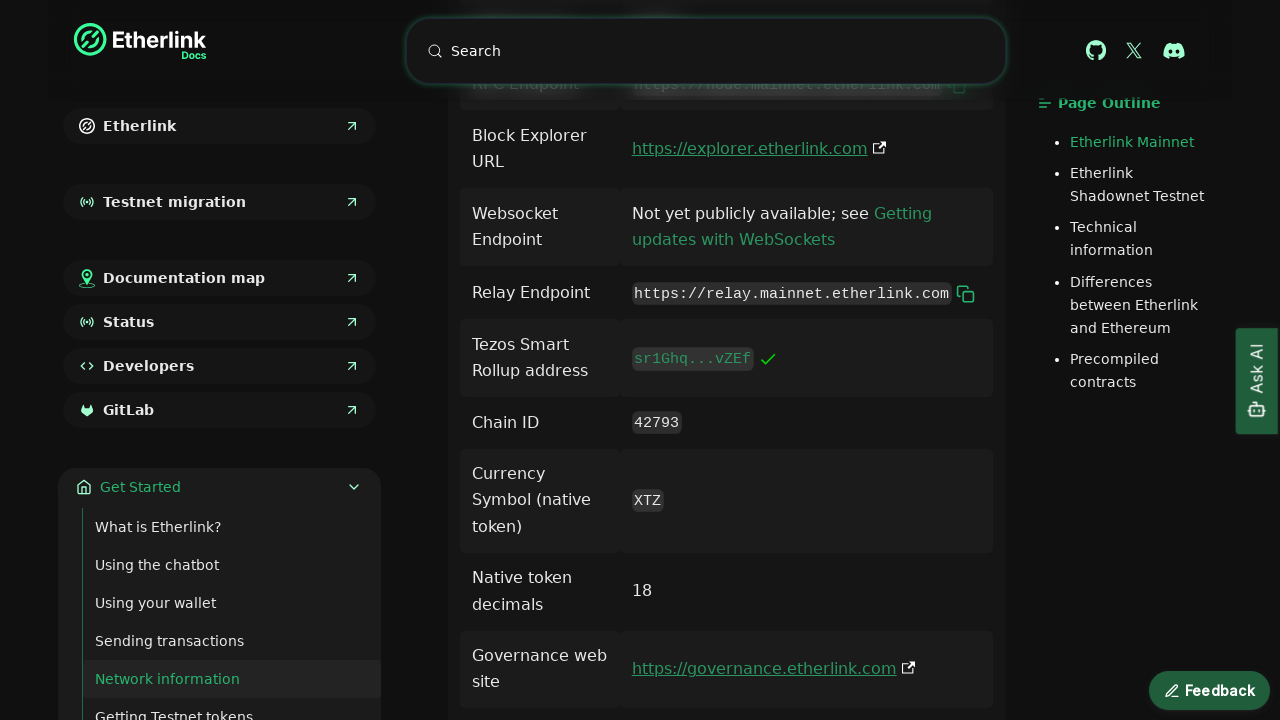

Clicked copy button for RPC URL at (957, 709) on xpath=//code[text()="https://node.mainnet.etherlink.com"]/following-sibling::but
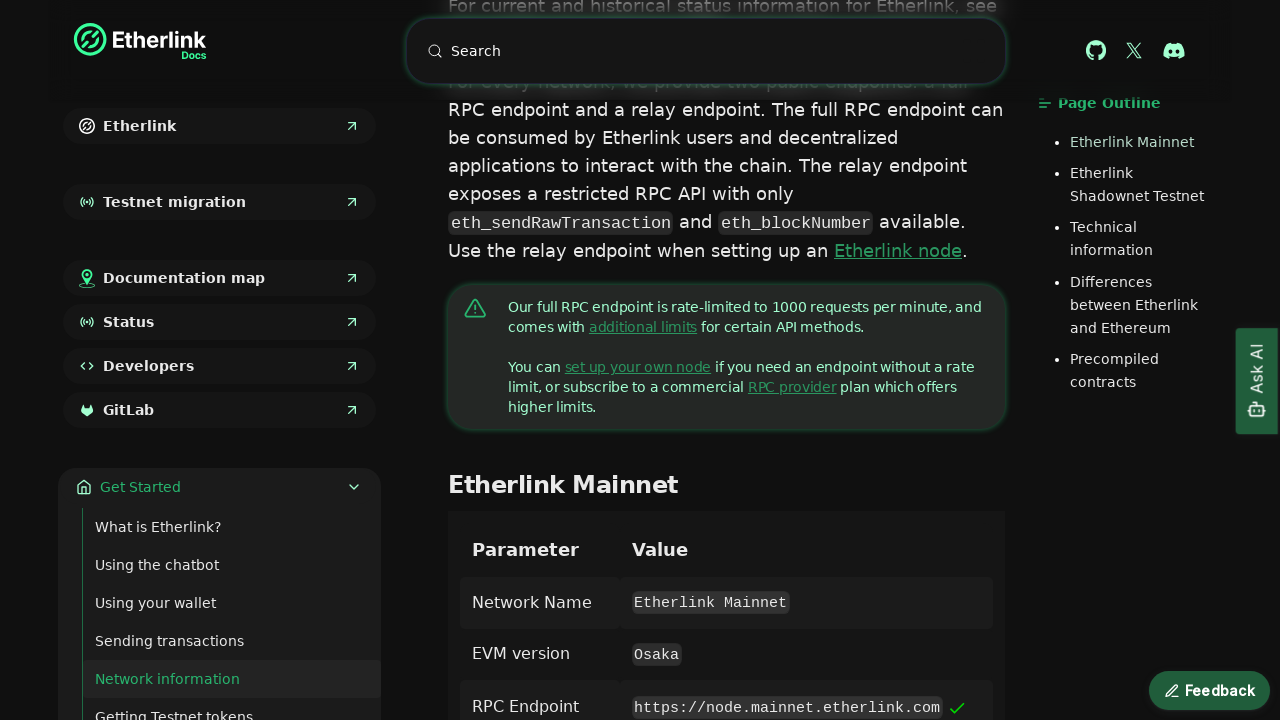

Retrieved clipboard content after RPC URL copy
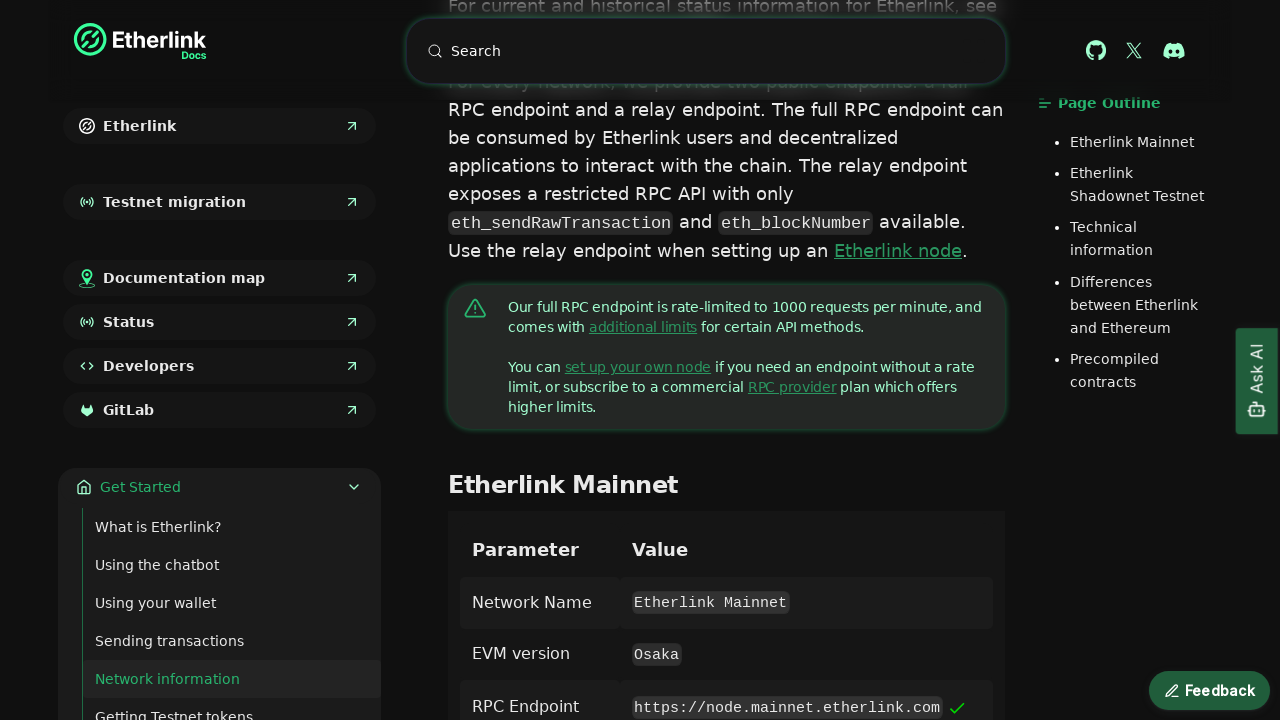

Verified RPC URL copied correctly to clipboard
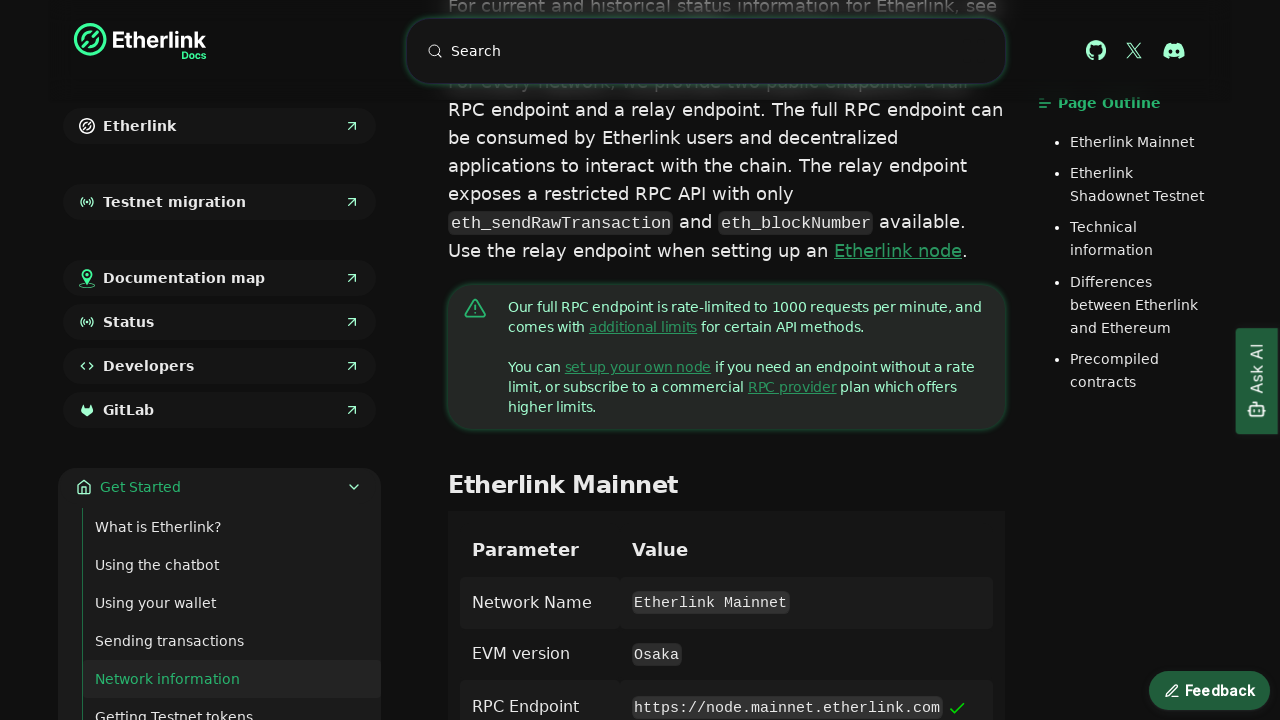

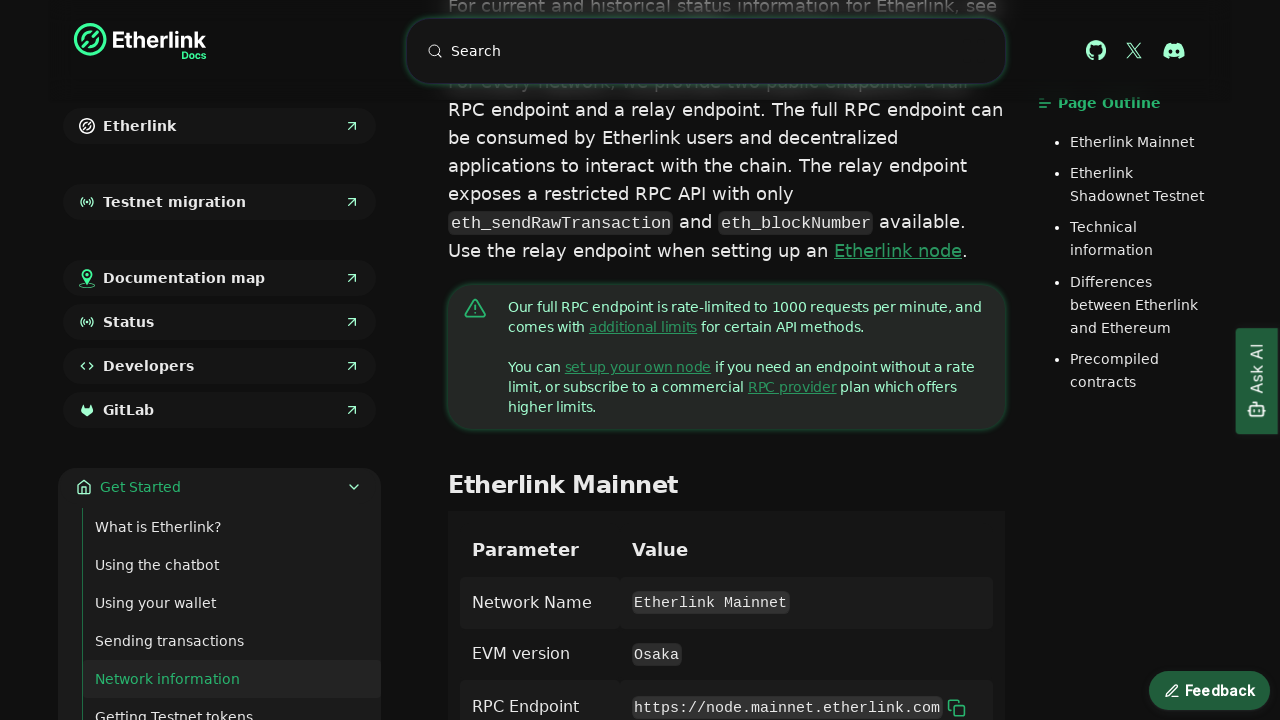